Tests adding multiple todo items to the list by filling the input field and pressing Enter for each item.

Starting URL: https://demo.playwright.dev/todomvc

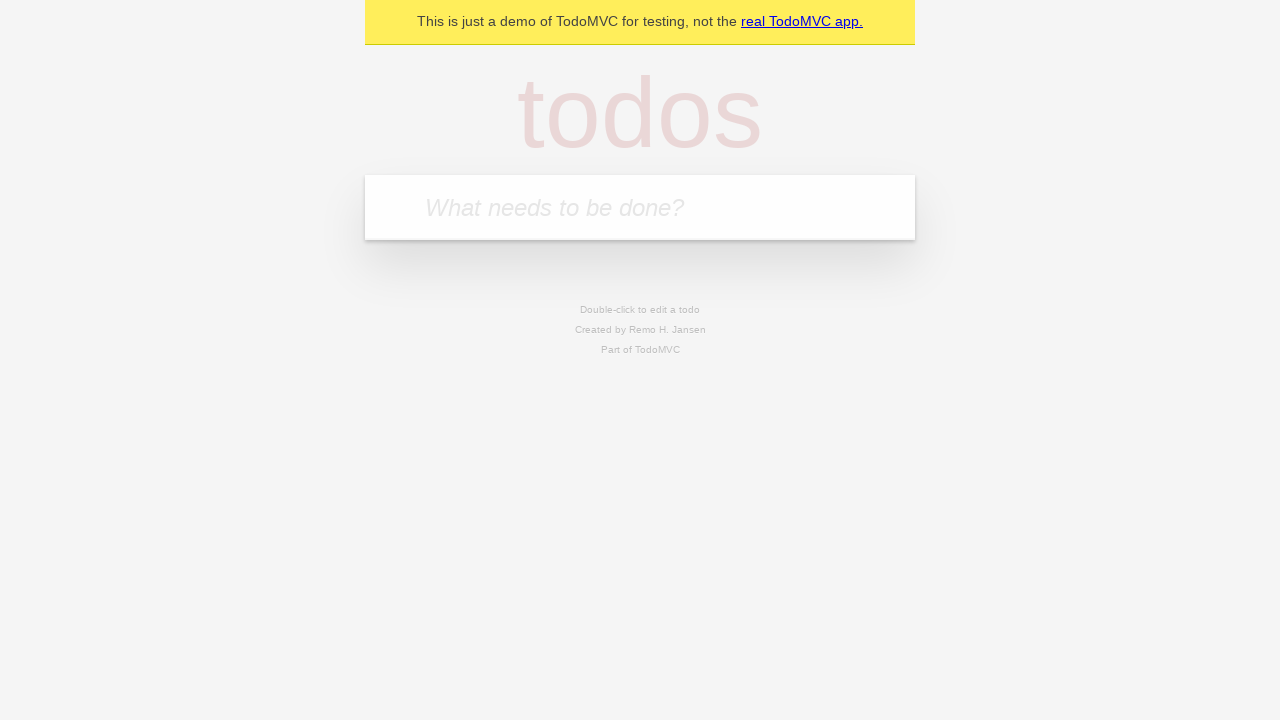

Filled todo input with 'buy some cheese' on internal:attr=[placeholder="What needs to be done?"i]
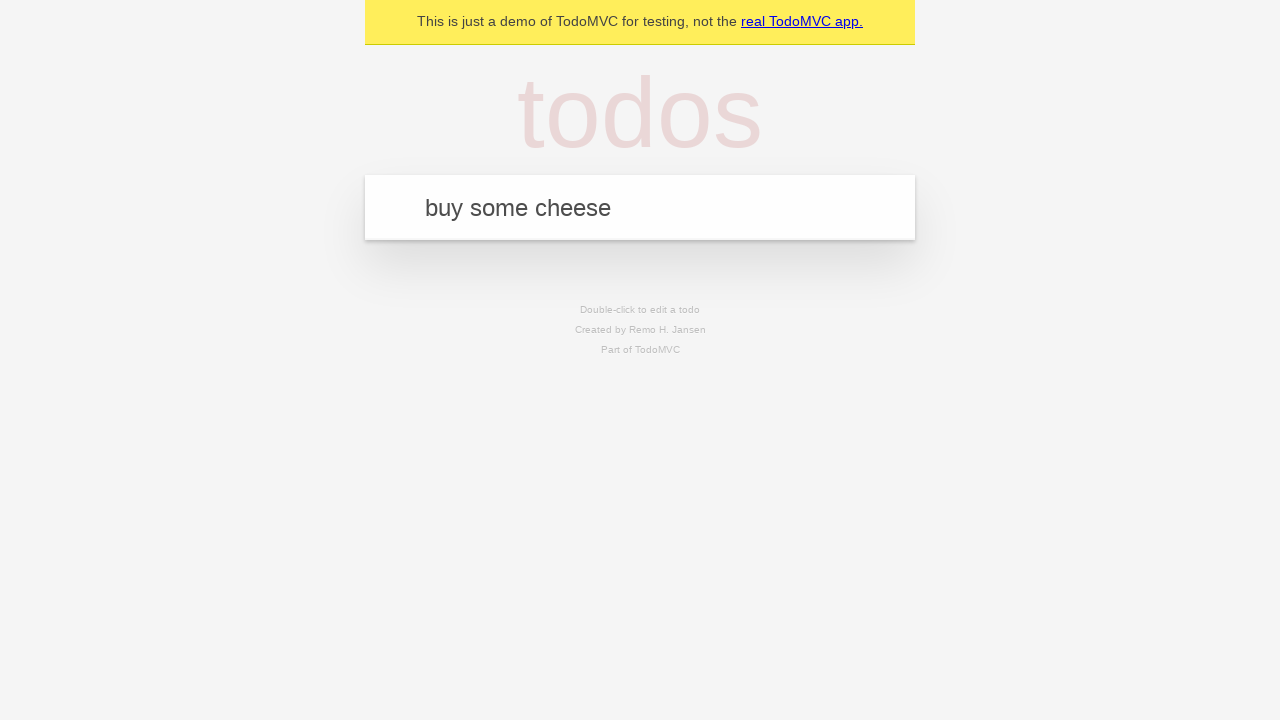

Pressed Enter to add first todo item on internal:attr=[placeholder="What needs to be done?"i]
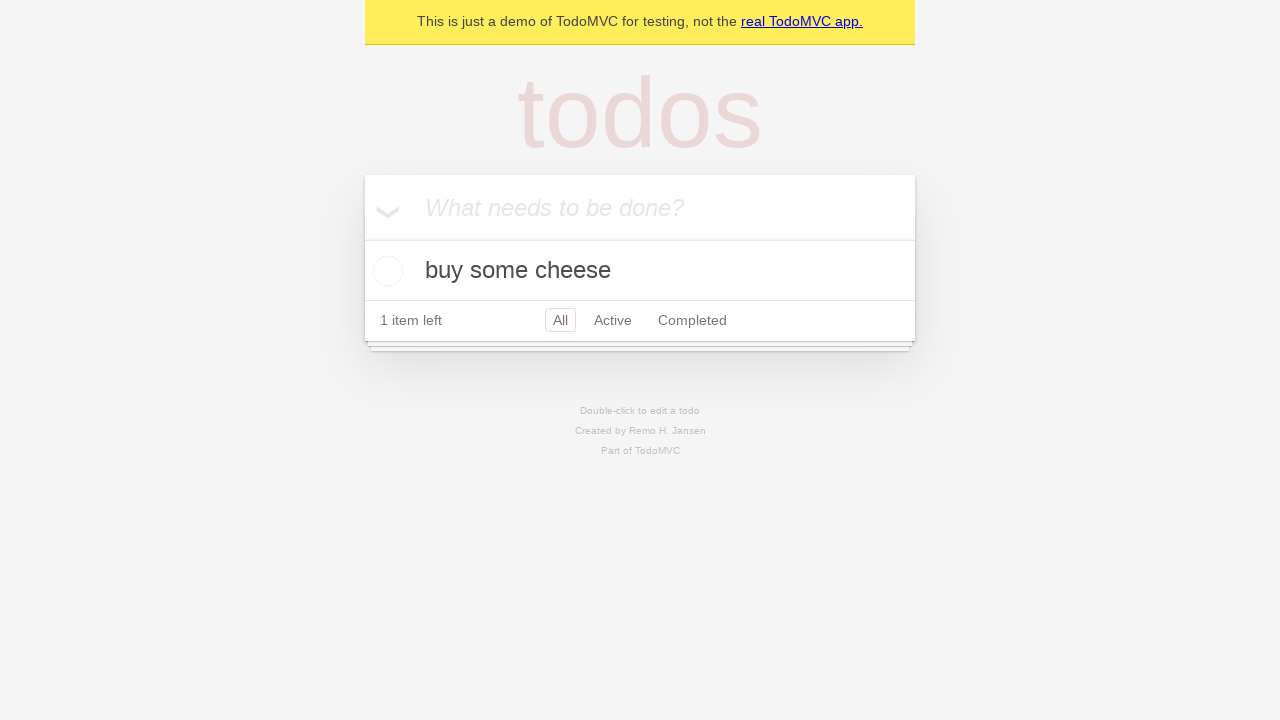

Filled todo input with 'feed the cat' on internal:attr=[placeholder="What needs to be done?"i]
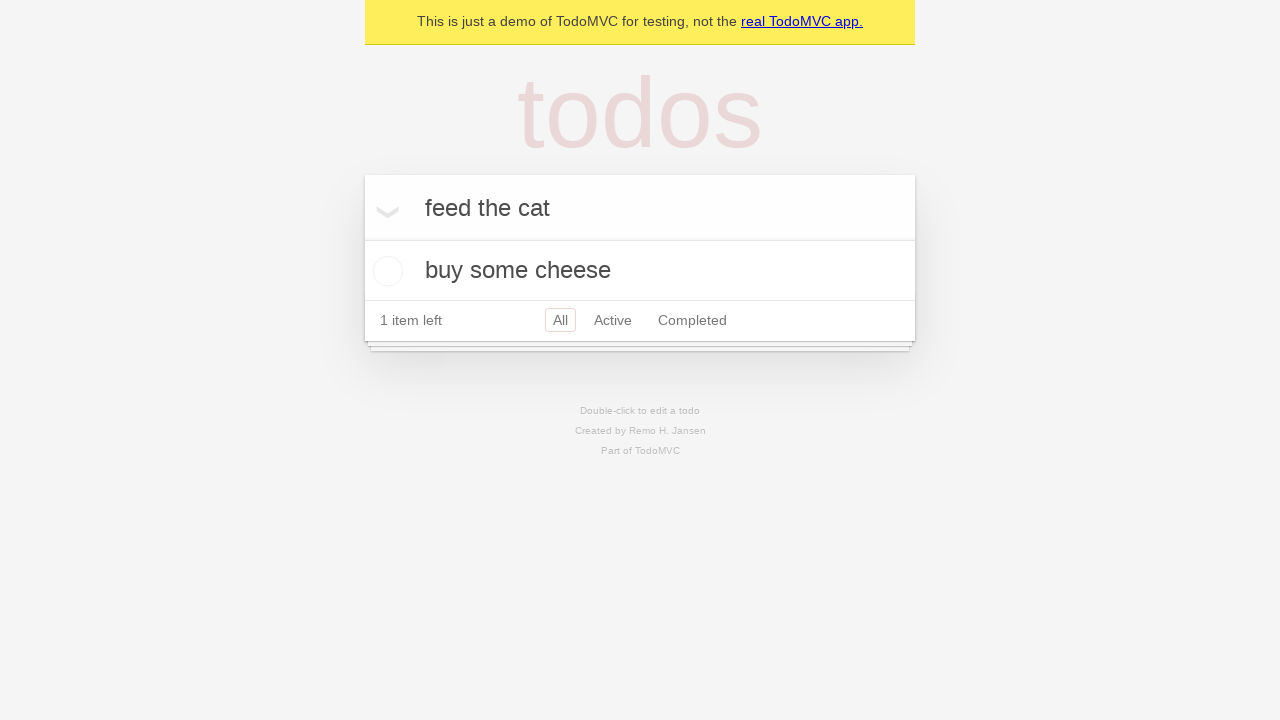

Pressed Enter to add second todo item on internal:attr=[placeholder="What needs to be done?"i]
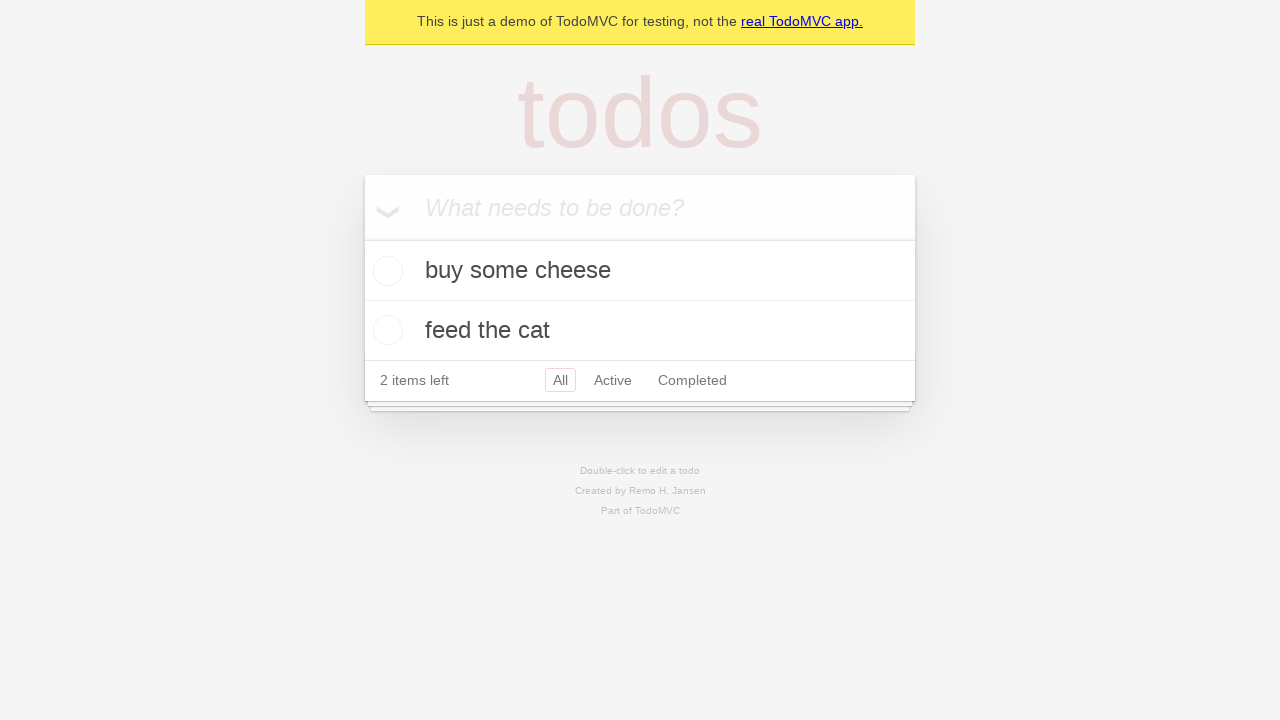

Todo items loaded and became visible
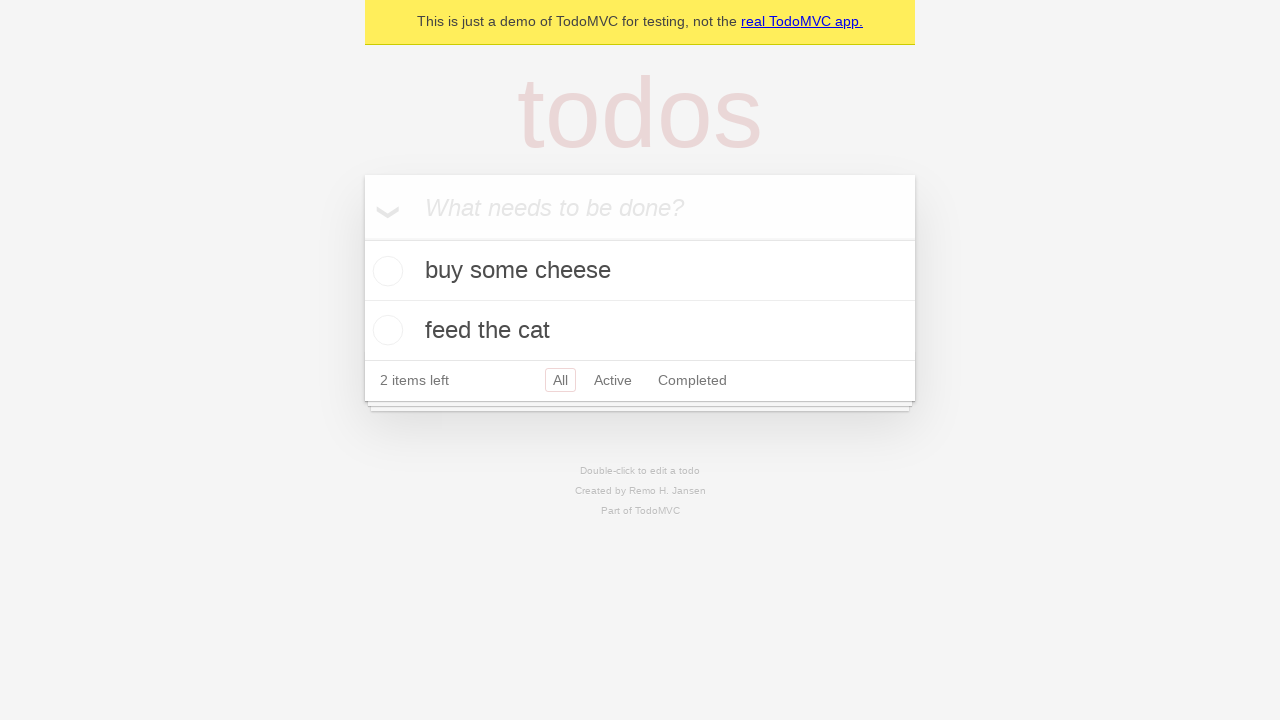

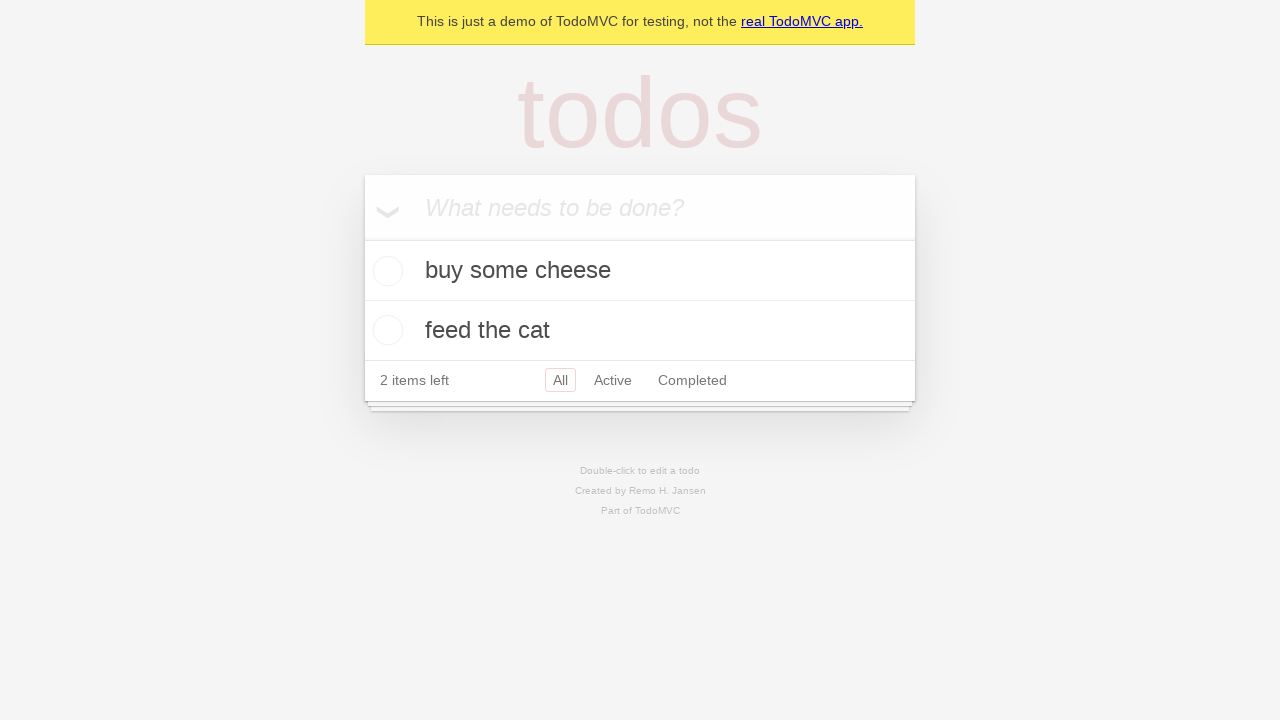